Tests a math quiz form by reading two numbers from the page, calculating their sum, selecting the correct answer from a dropdown menu, and submitting the form.

Starting URL: http://suninjuly.github.io/selects1.html

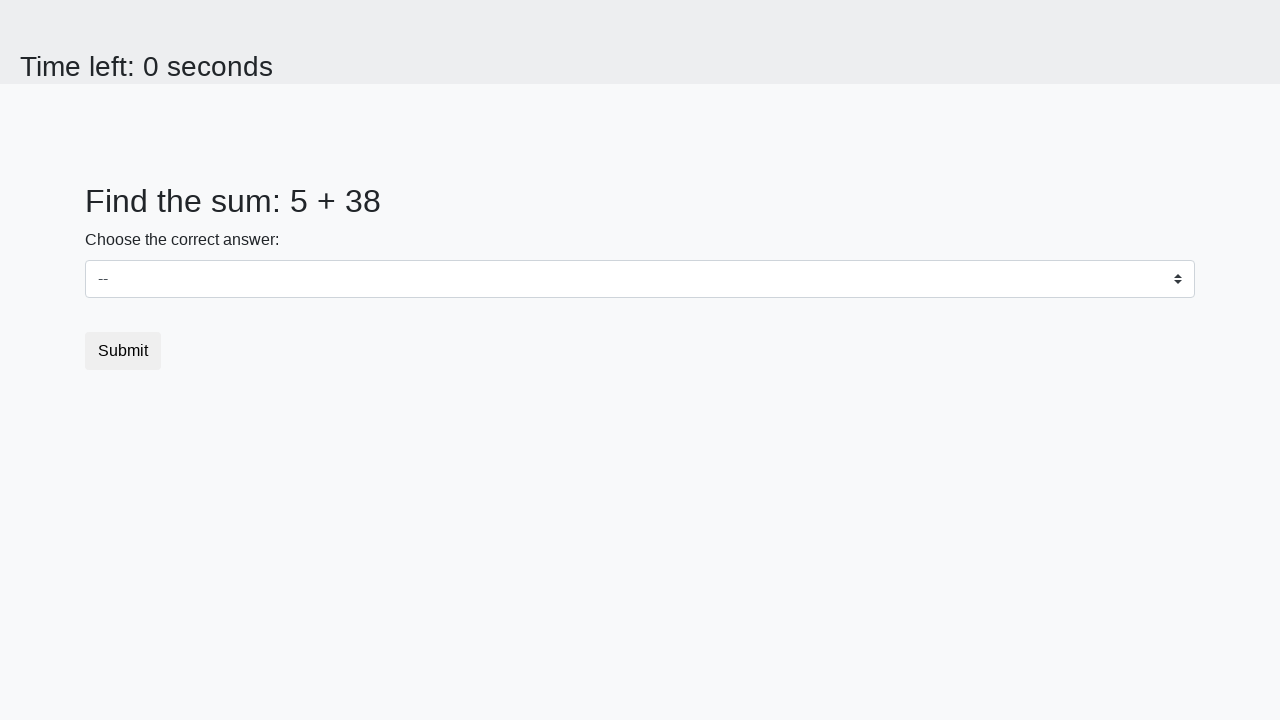

Read first number from #num1 element
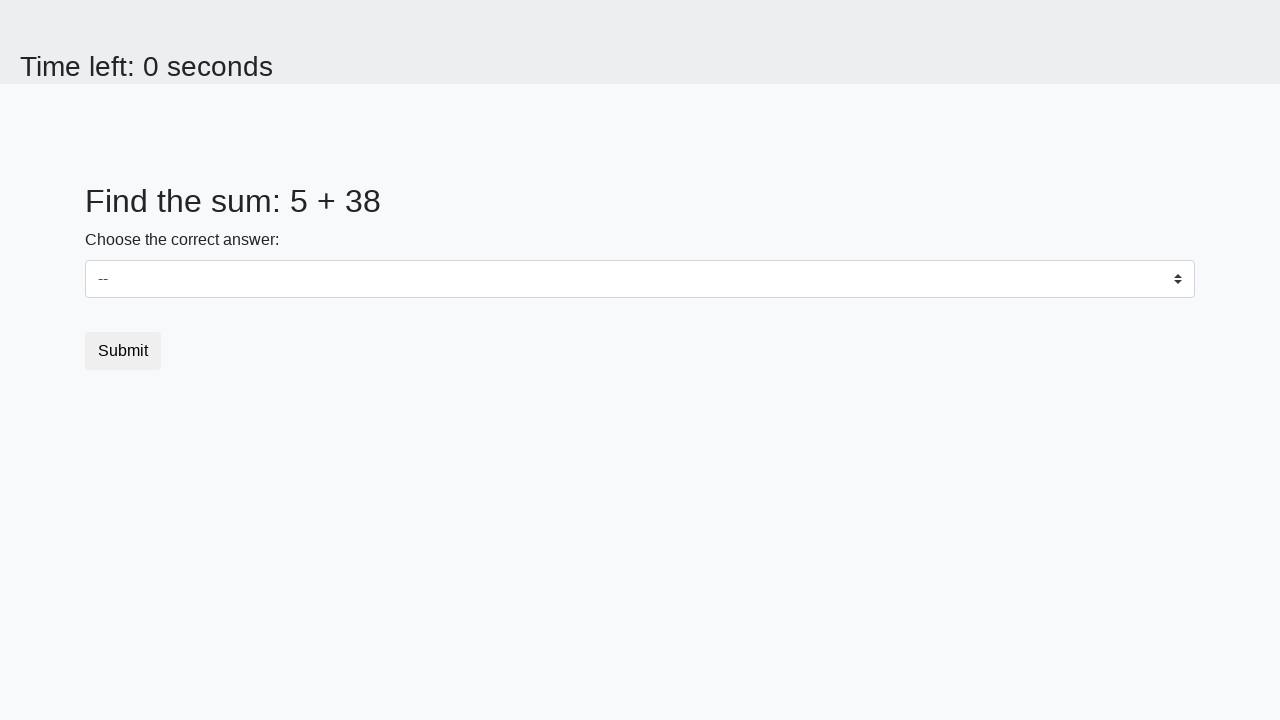

Read second number from #num2 element
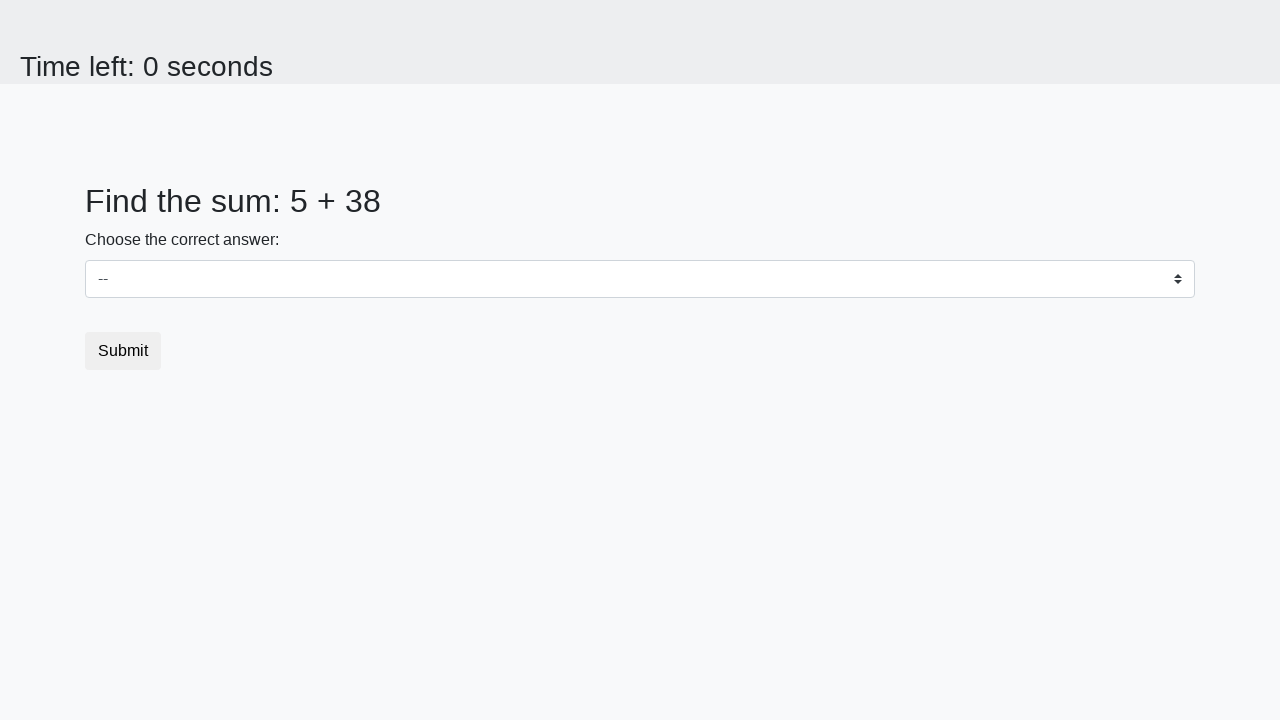

Calculated sum of 5 + 38 = 43
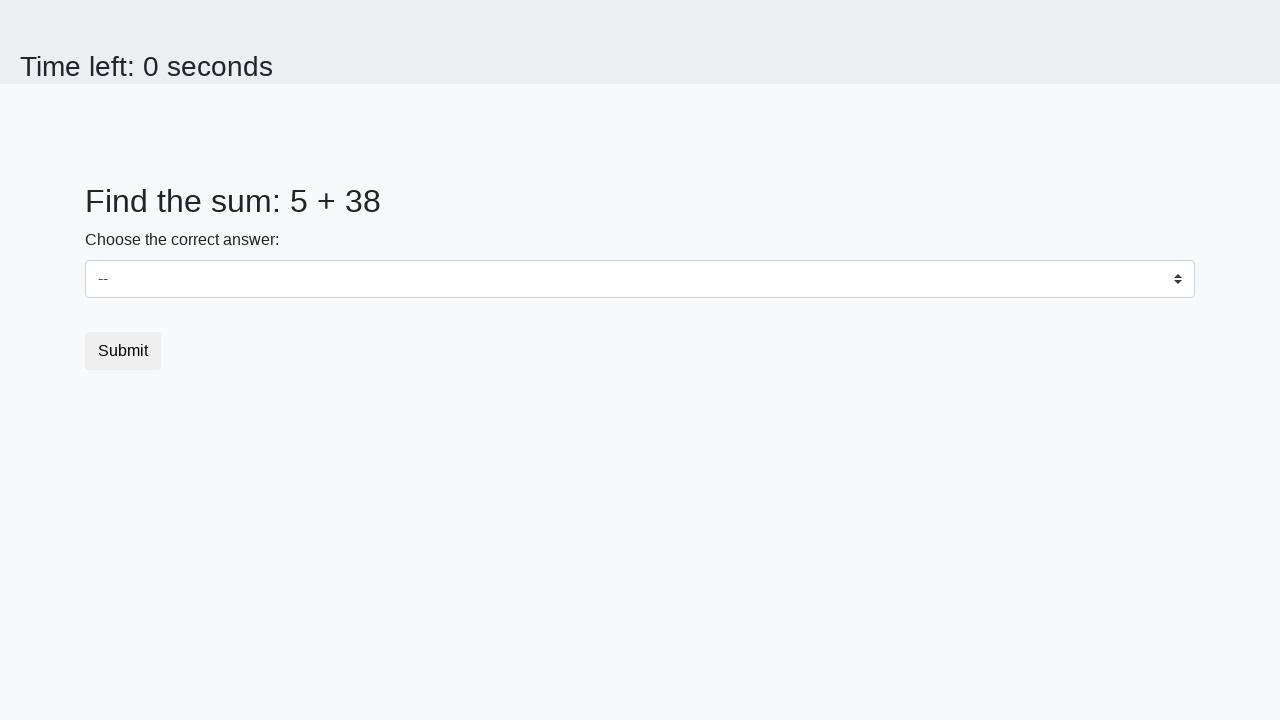

Selected correct answer '43' from dropdown menu on select
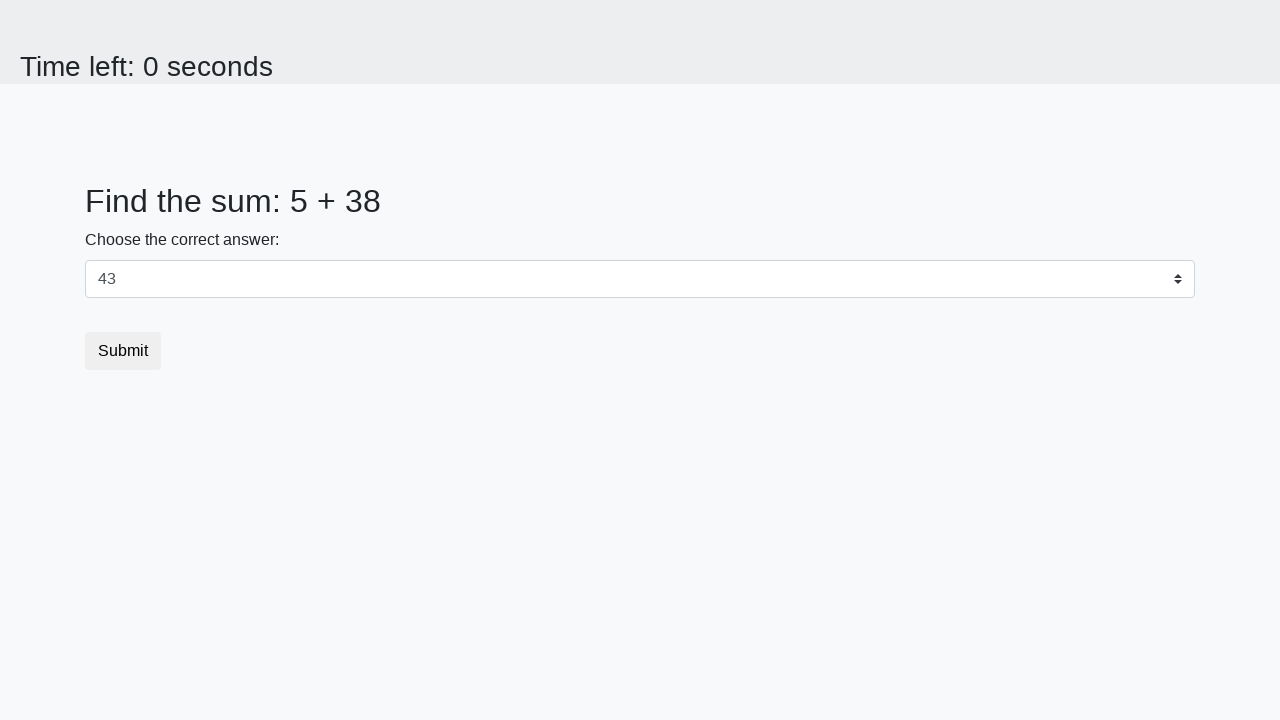

Clicked submit button to submit the form at (123, 351) on button.btn
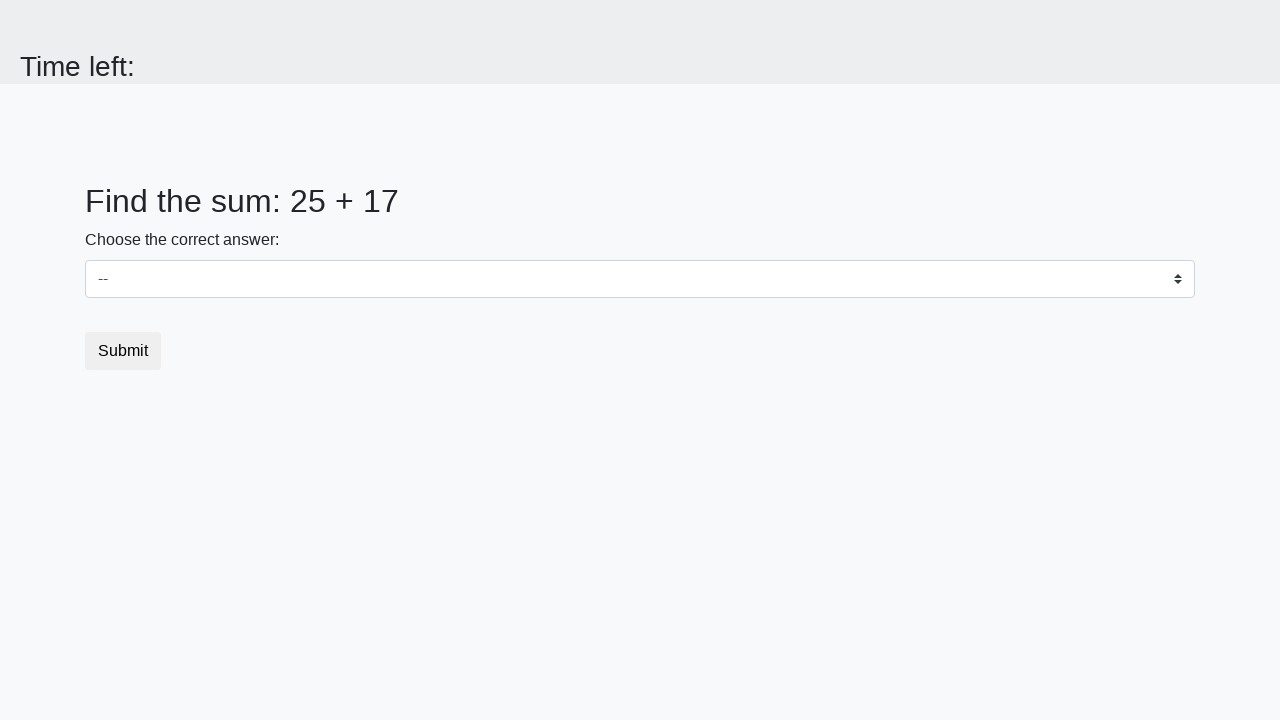

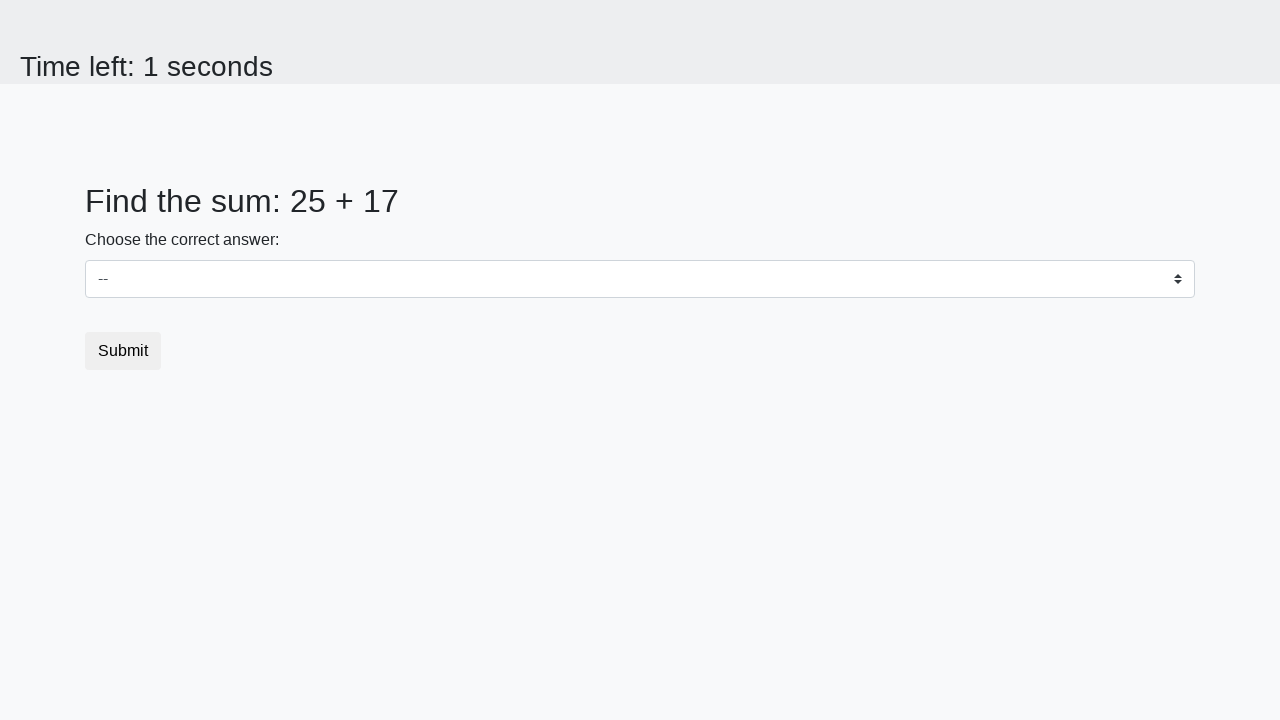